Navigates to Apple's homepage, clicks on the iPhone section link, and verifies that links are present on the iPhone page.

Starting URL: https://www.apple.com

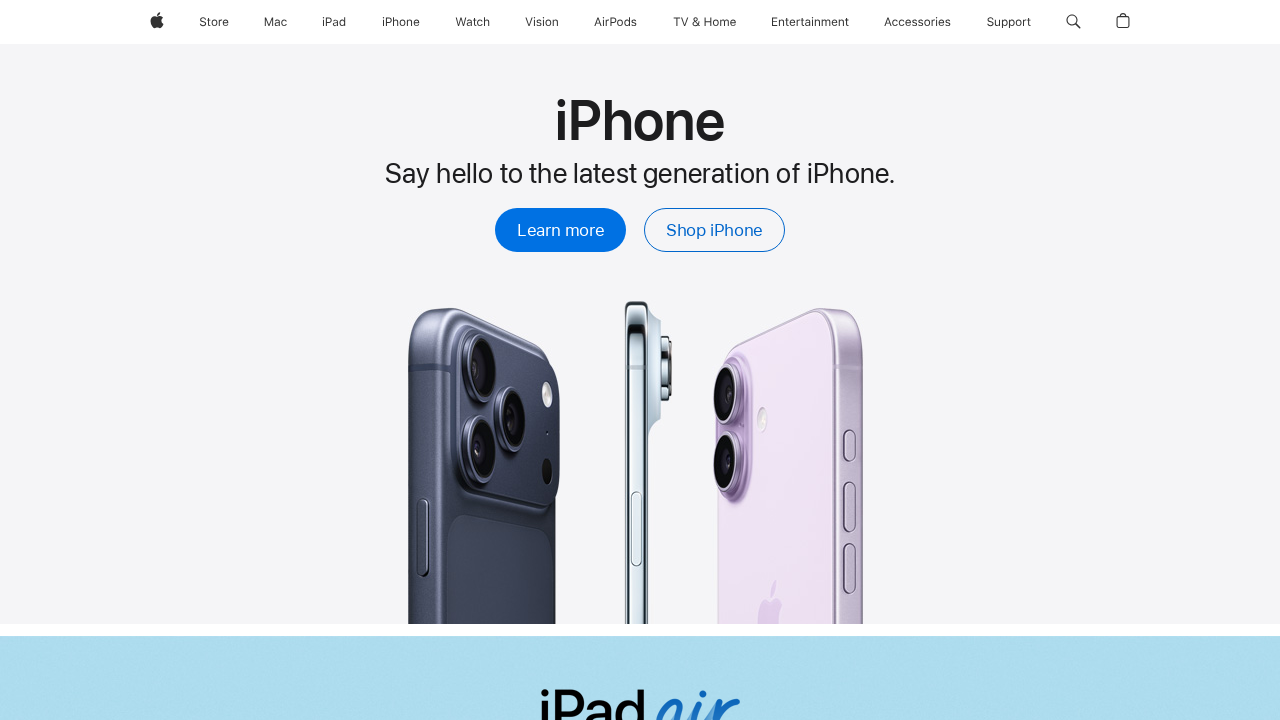

Navigated to Apple's homepage
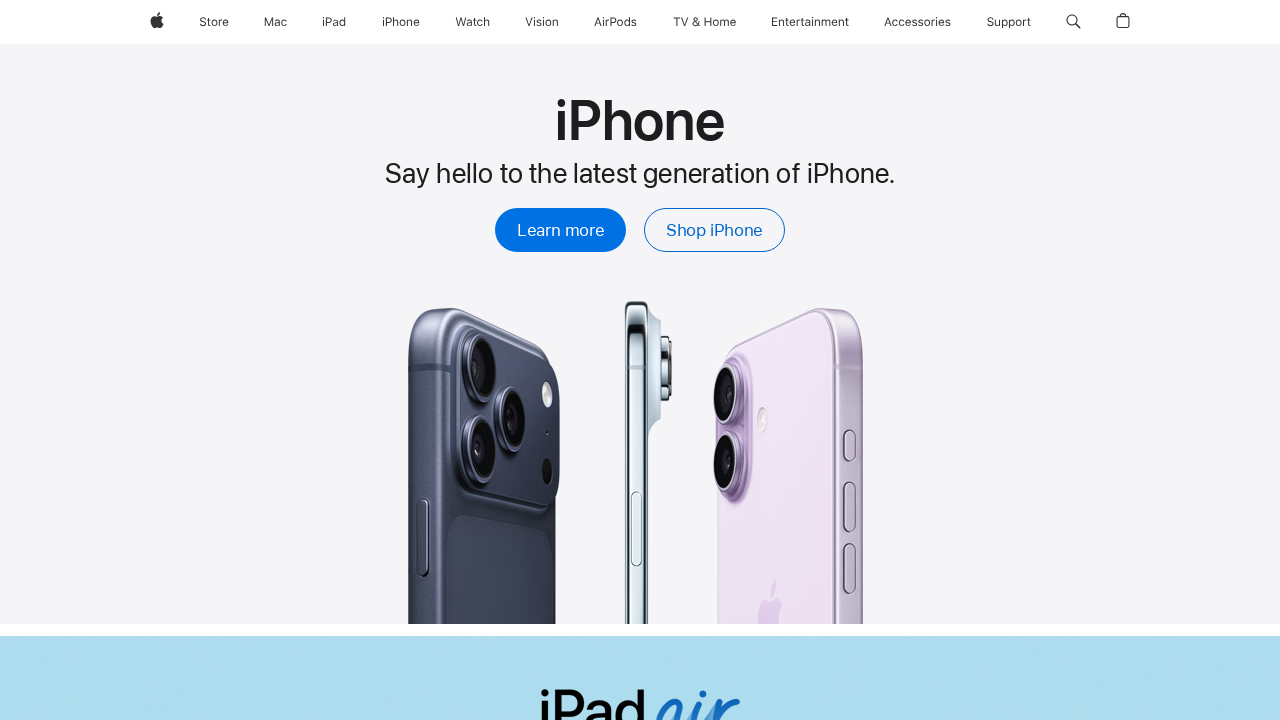

Clicked on iPhone section link at (401, 22) on a[href='/iphone/']
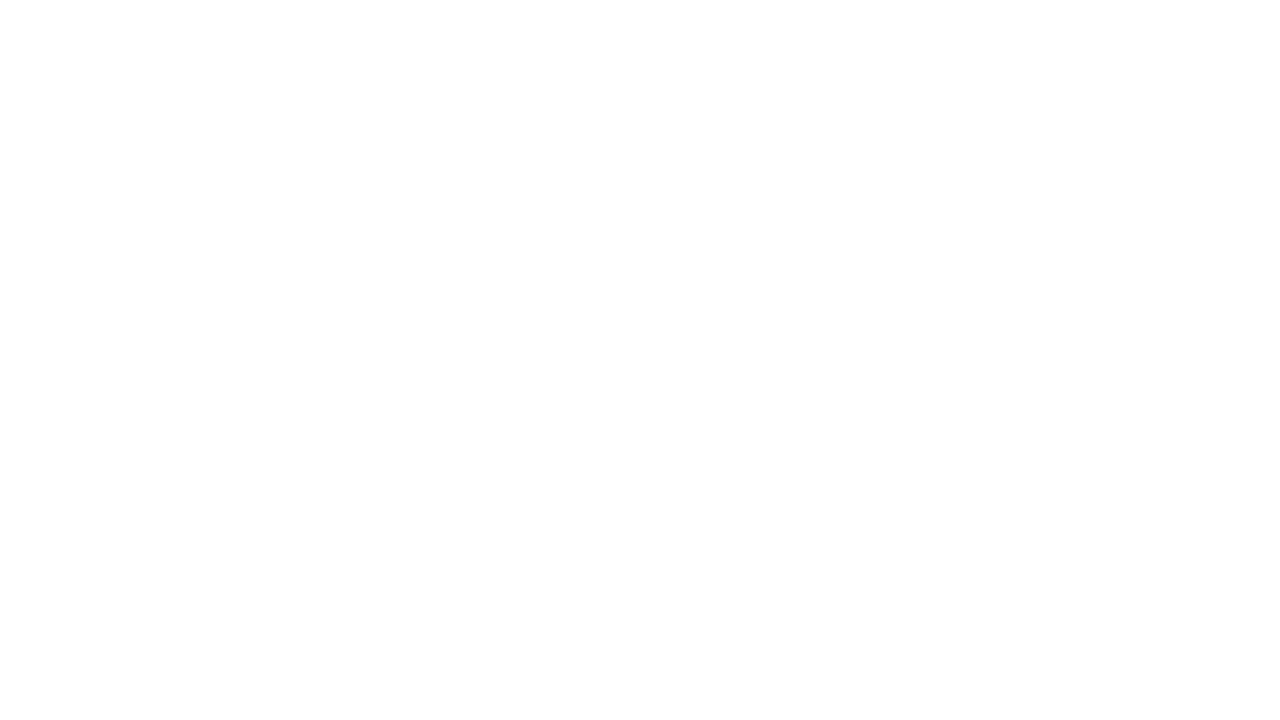

iPhone page loaded and links are present in DOM
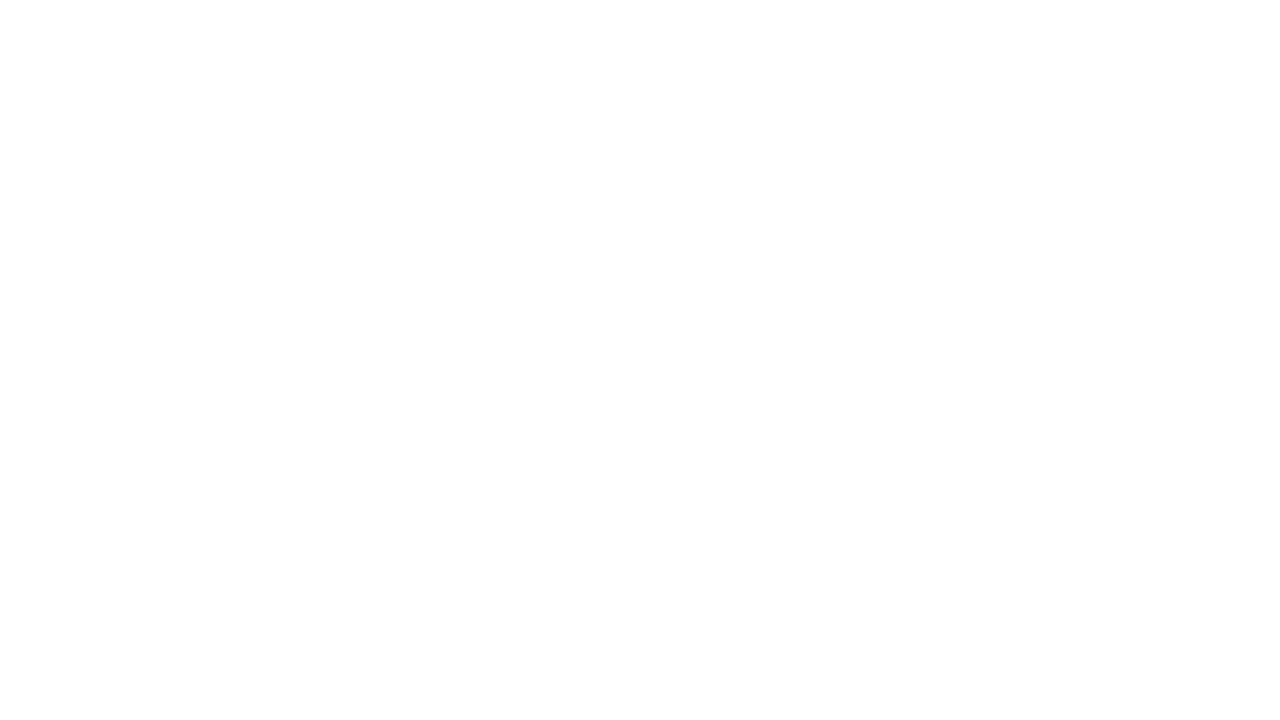

Verified that 390 links are present on the iPhone page
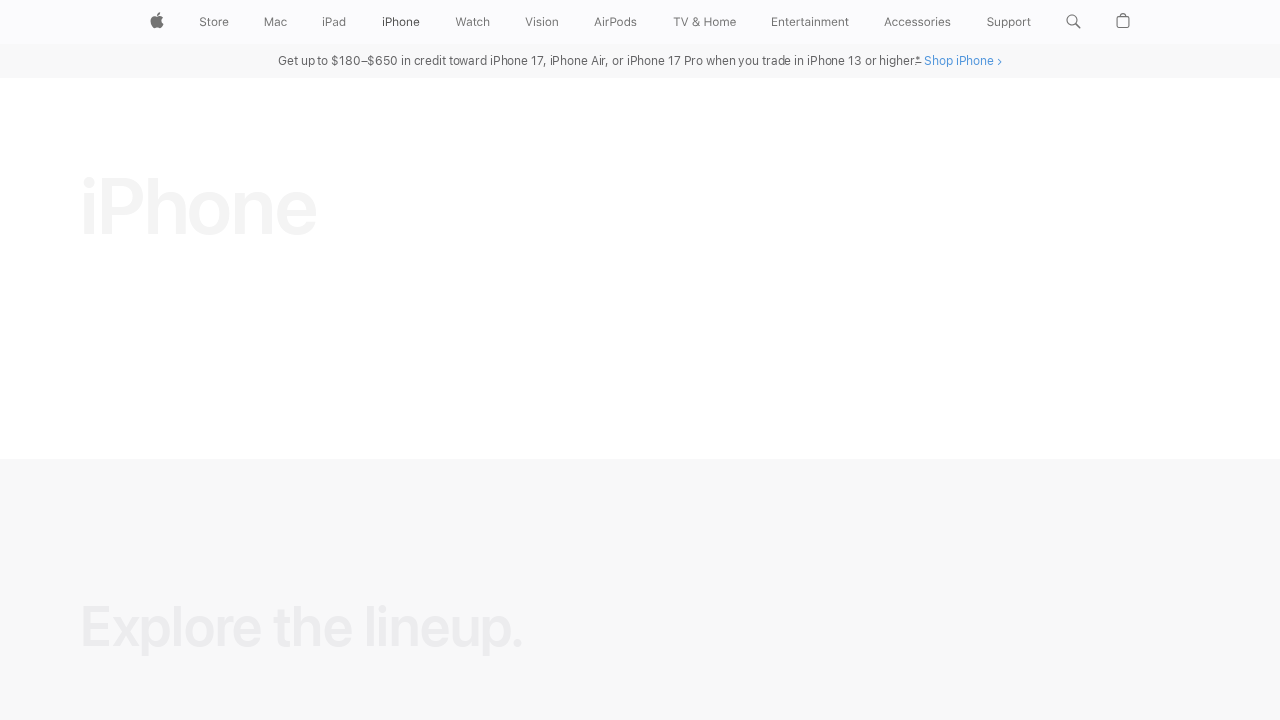

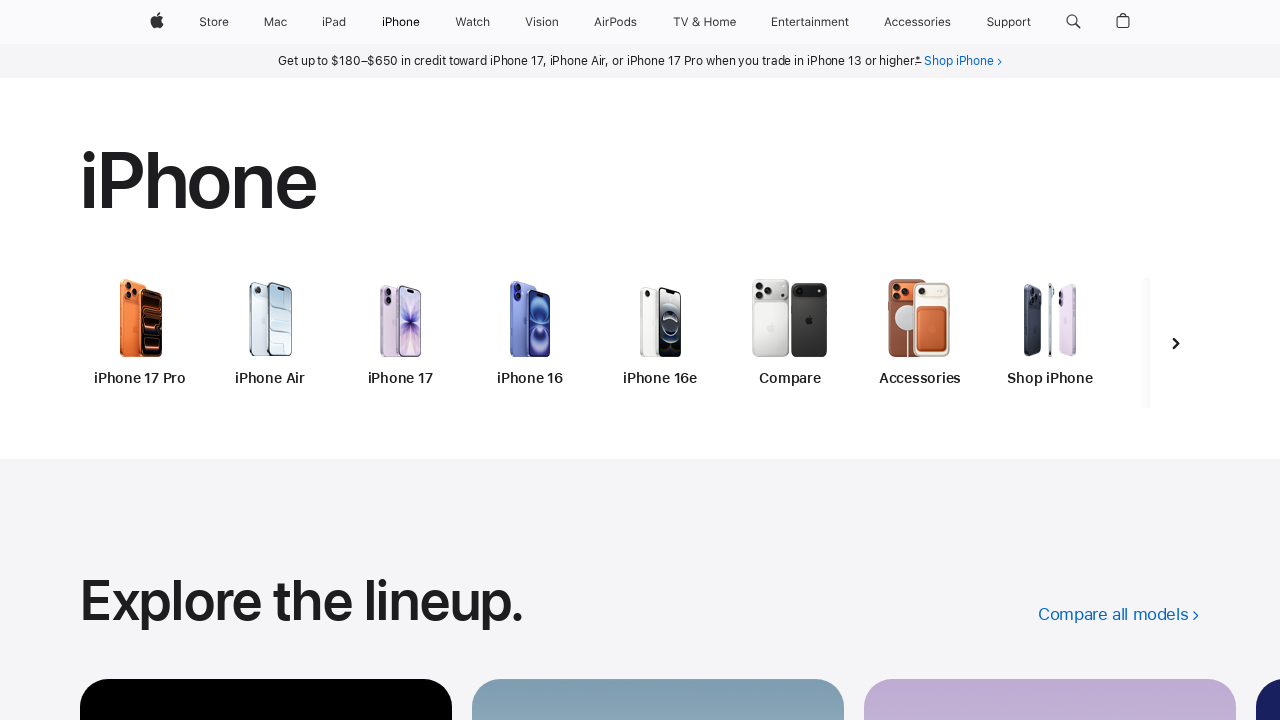